Tests displaying only active items by clicking the Active filter link.

Starting URL: https://demo.playwright.dev/todomvc

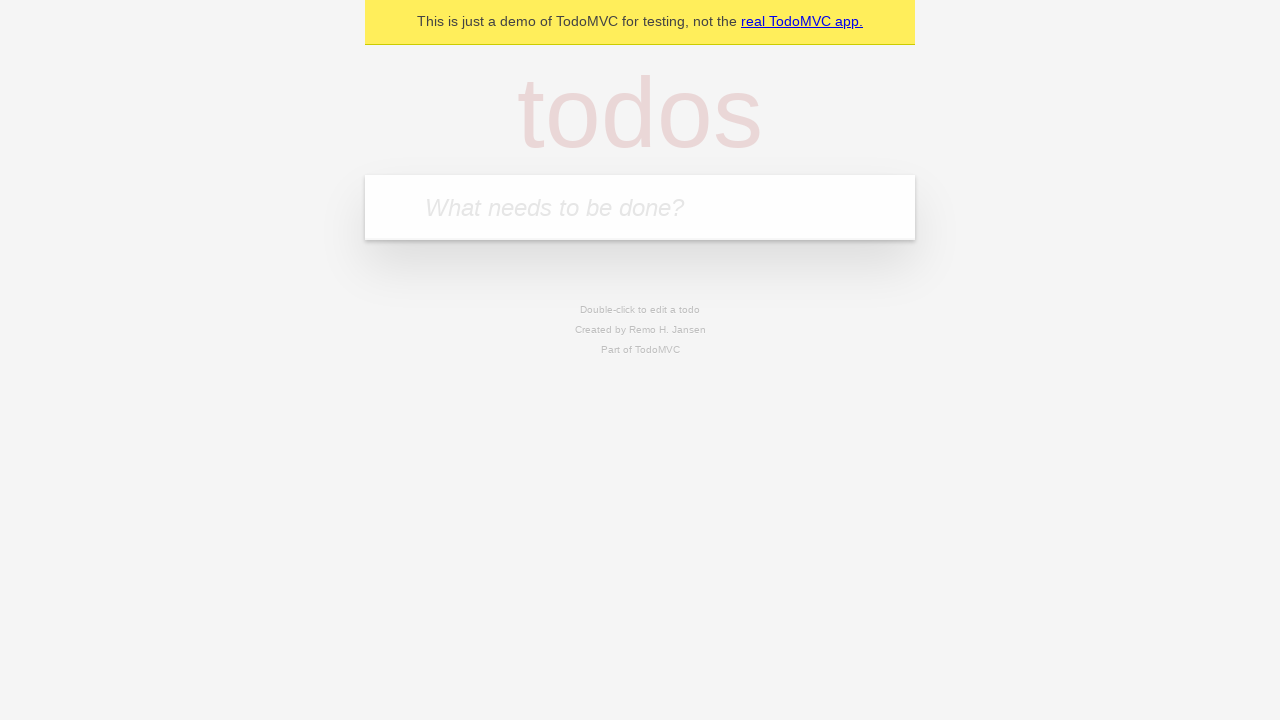

Filled todo input with 'buy some cheese' on internal:attr=[placeholder="What needs to be done?"i]
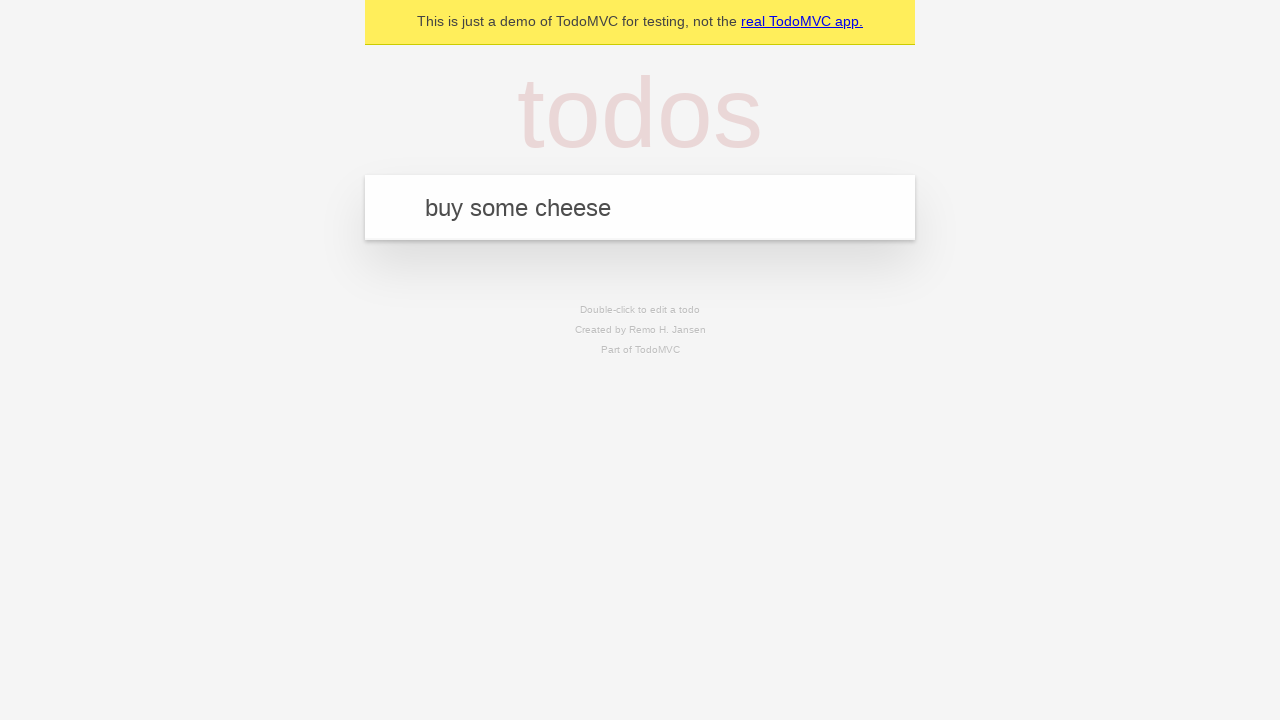

Pressed Enter to add 'buy some cheese' to the todo list on internal:attr=[placeholder="What needs to be done?"i]
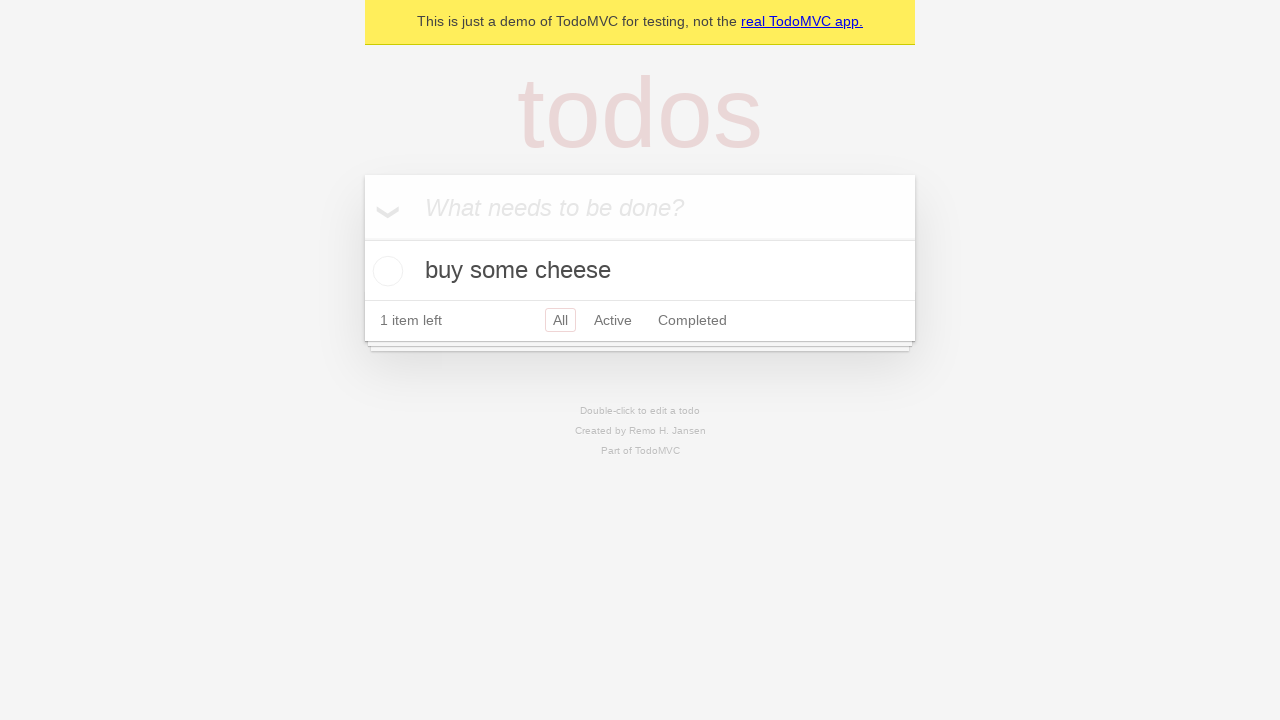

Filled todo input with 'feed the cat' on internal:attr=[placeholder="What needs to be done?"i]
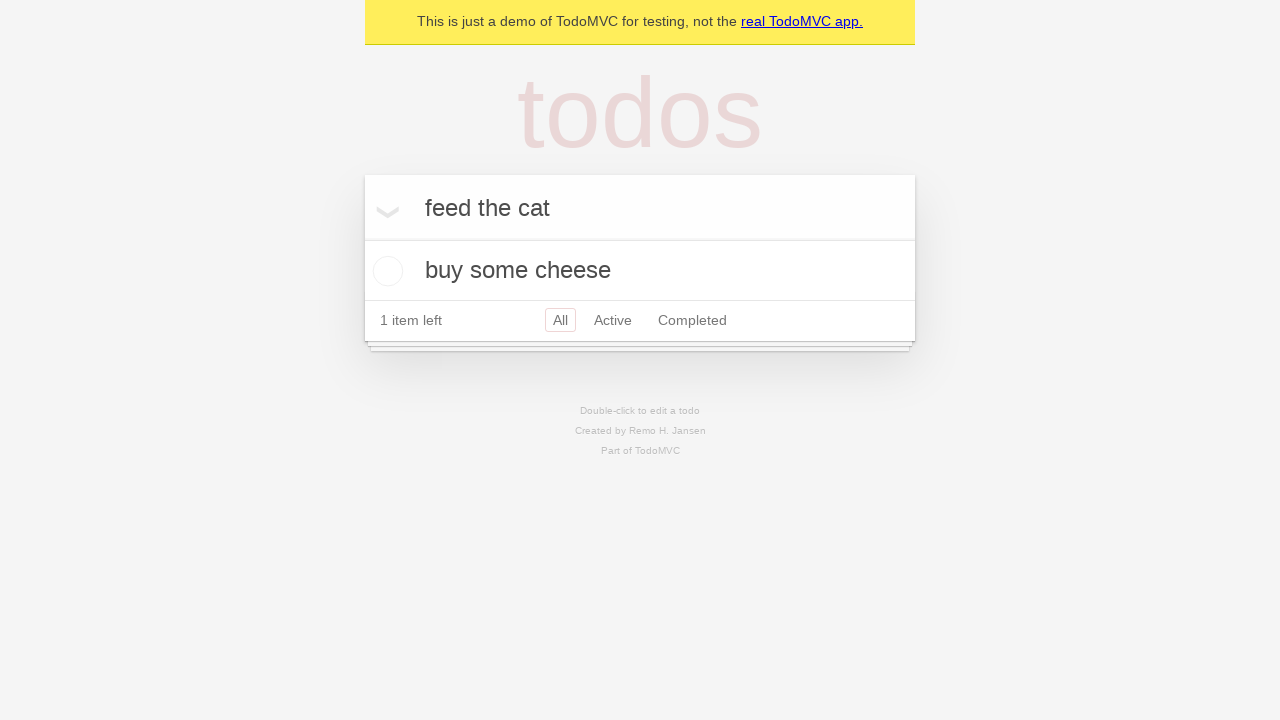

Pressed Enter to add 'feed the cat' to the todo list on internal:attr=[placeholder="What needs to be done?"i]
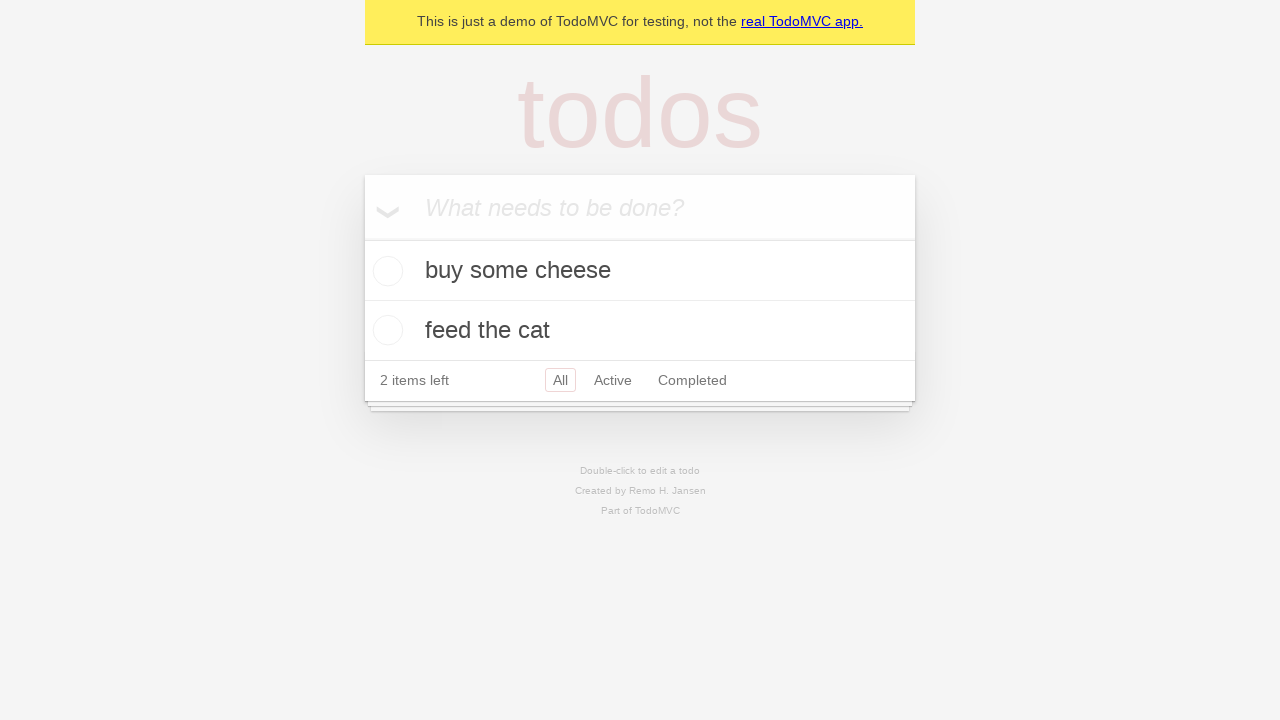

Filled todo input with 'book a doctors appointment' on internal:attr=[placeholder="What needs to be done?"i]
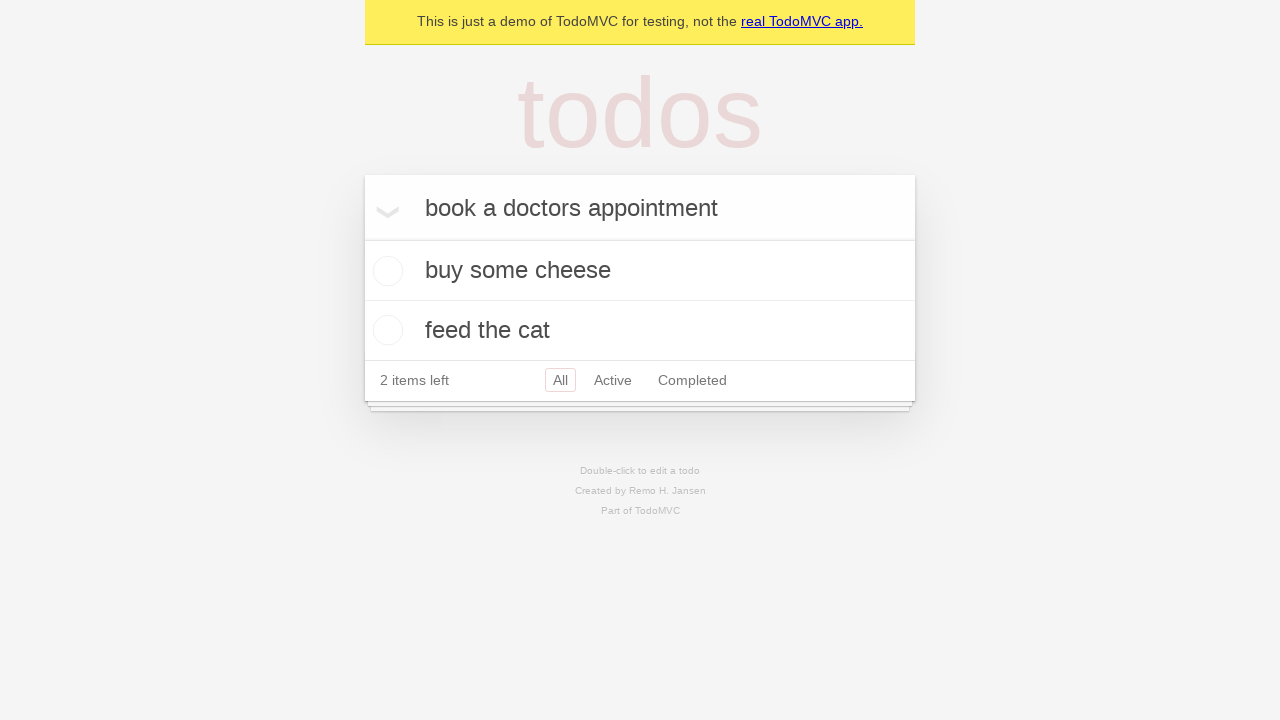

Pressed Enter to add 'book a doctors appointment' to the todo list on internal:attr=[placeholder="What needs to be done?"i]
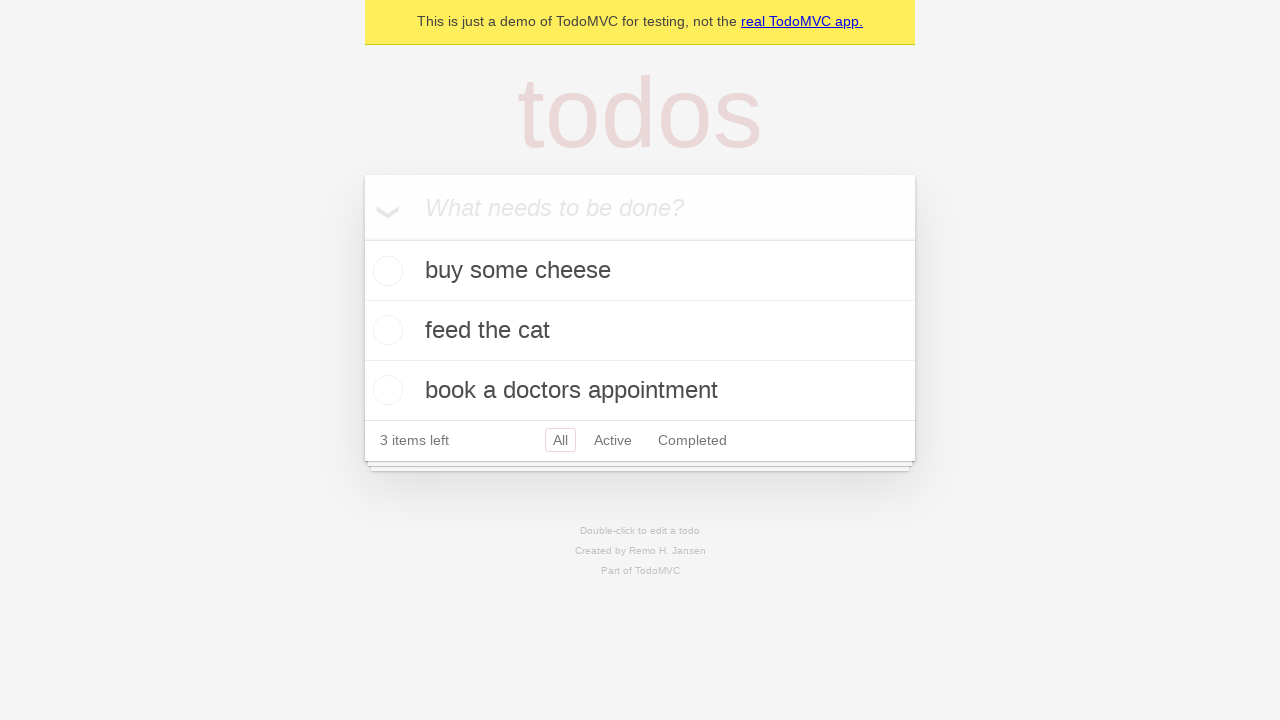

Checked the second todo item (feed the cat) at (385, 330) on internal:testid=[data-testid="todo-item"s] >> nth=1 >> internal:role=checkbox
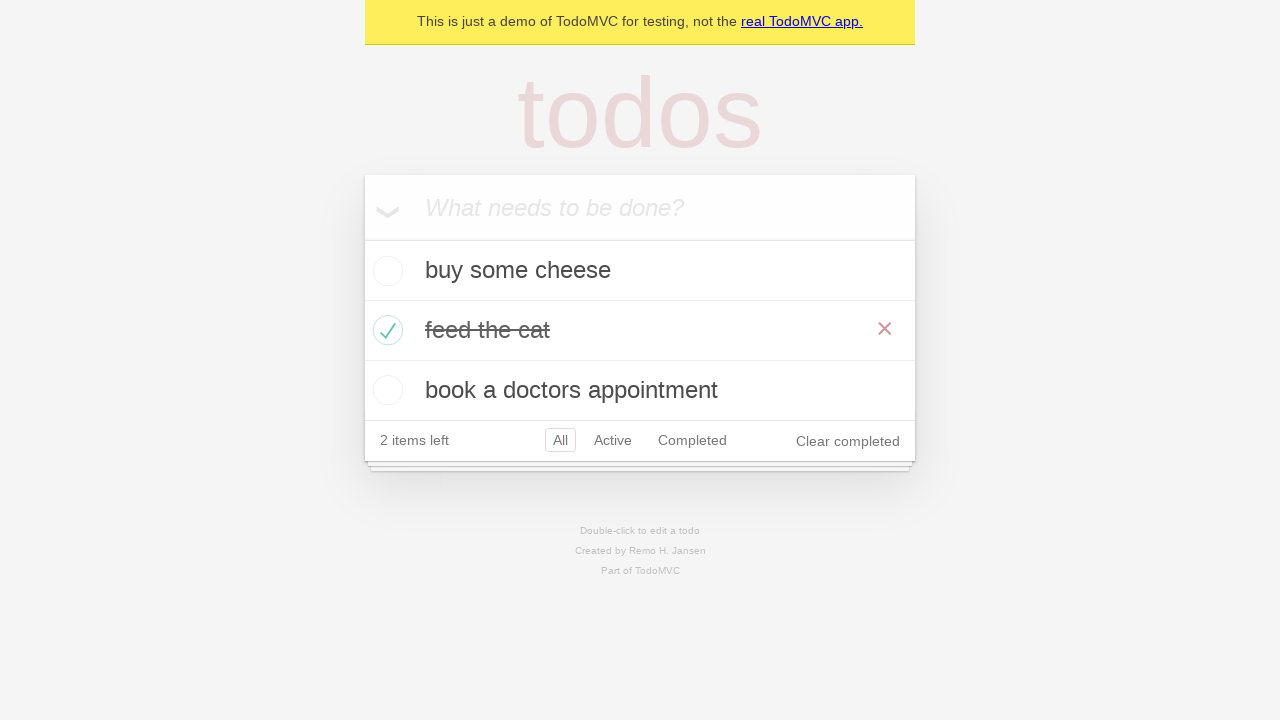

Clicked the Active filter link to display only active items at (613, 440) on internal:role=link[name="Active"i]
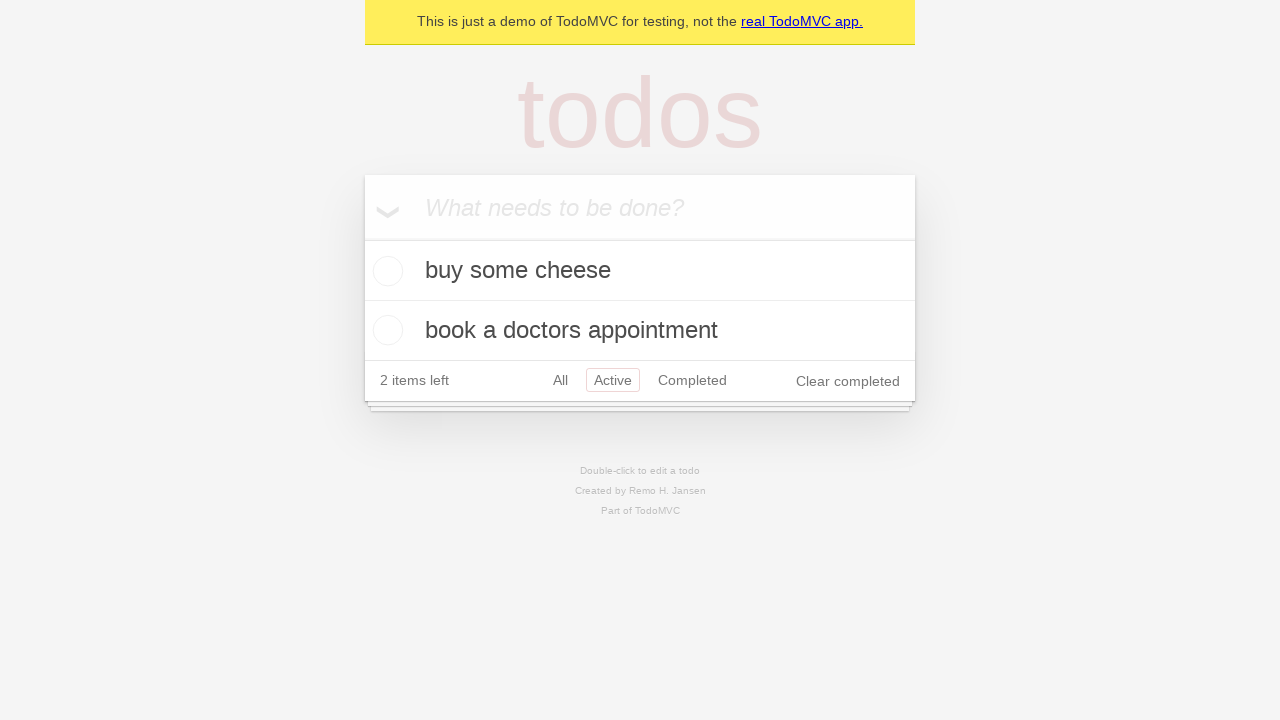

Filtered view loaded showing only active todo items
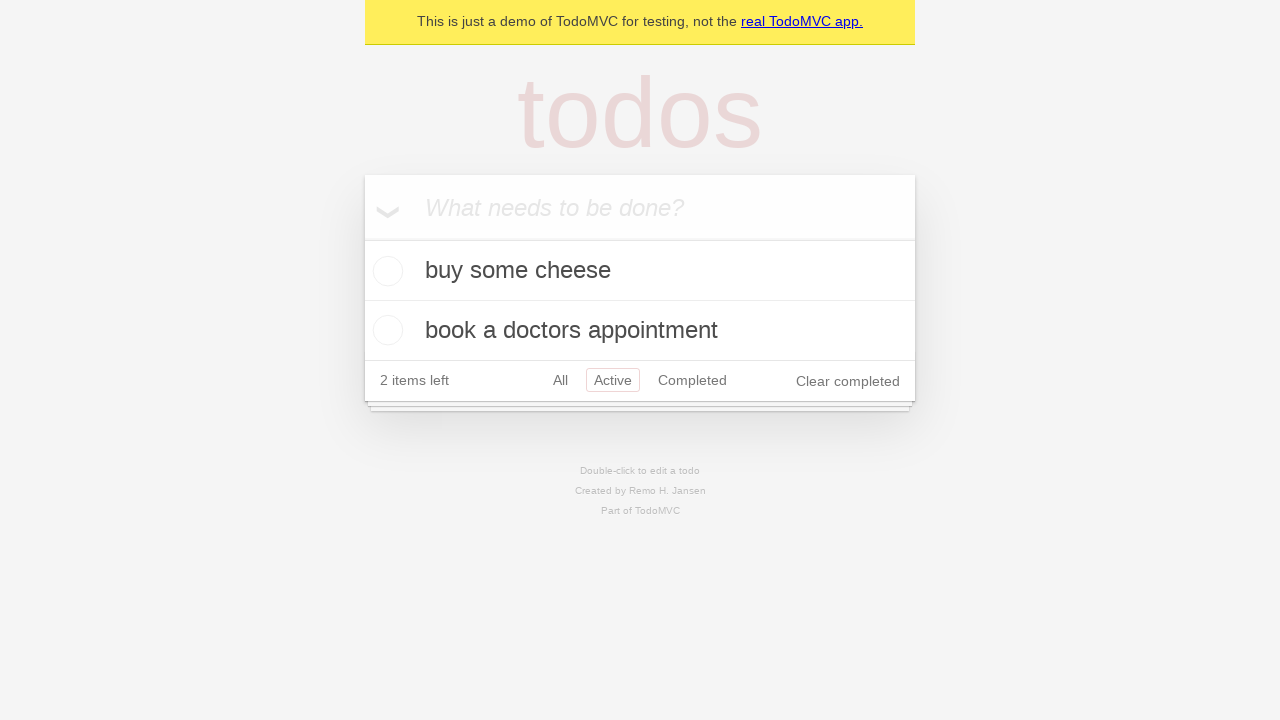

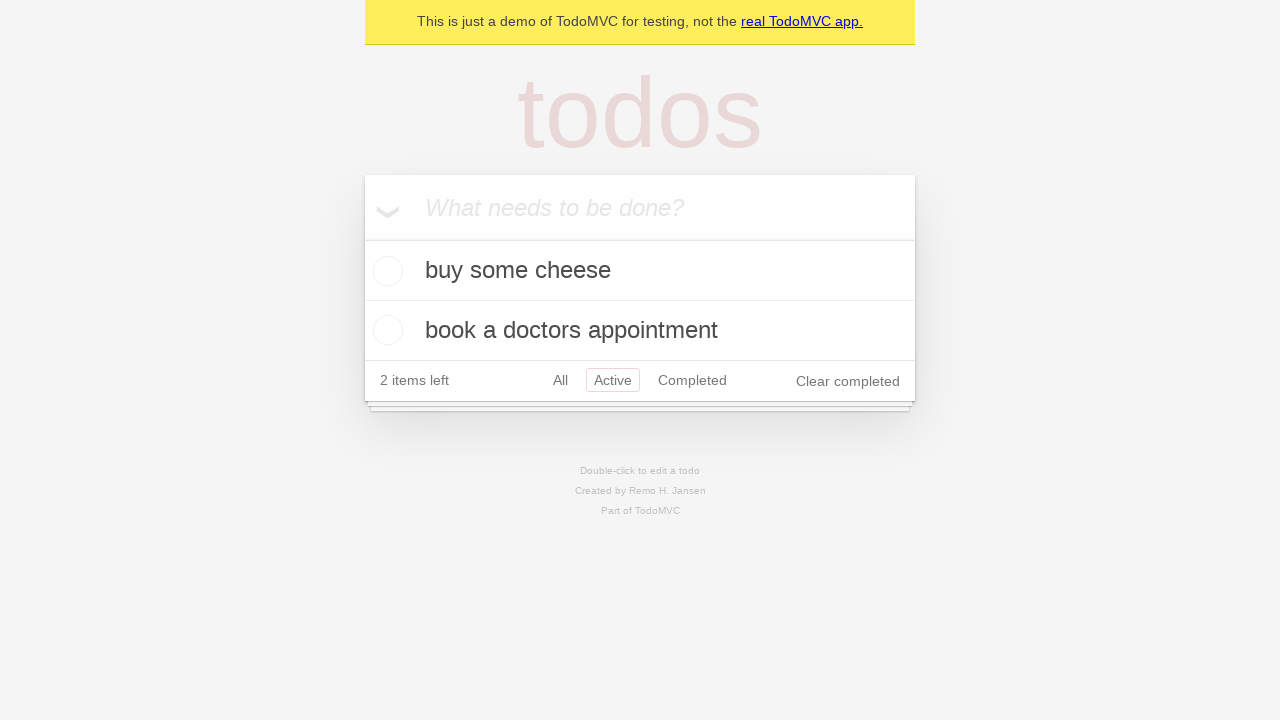